Navigates to Python.org homepage and verifies that event information is displayed in the event widget

Starting URL: https://www.python.org/

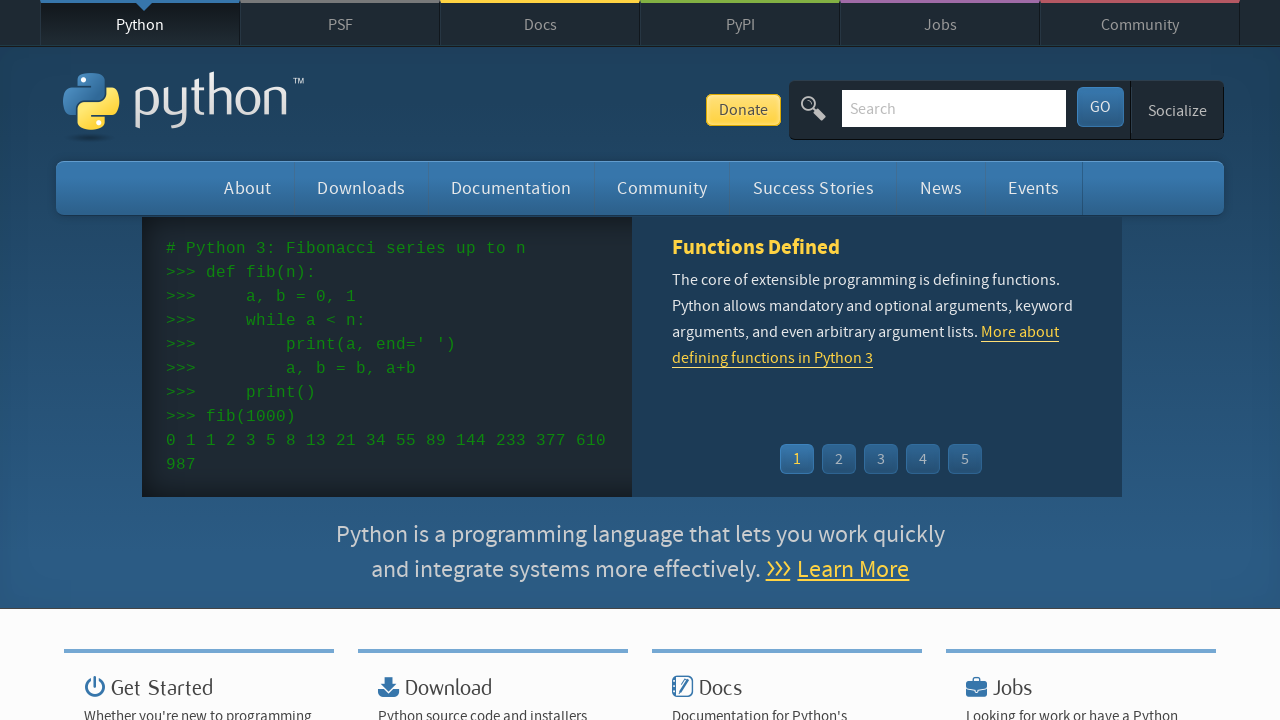

Navigated to Python.org homepage
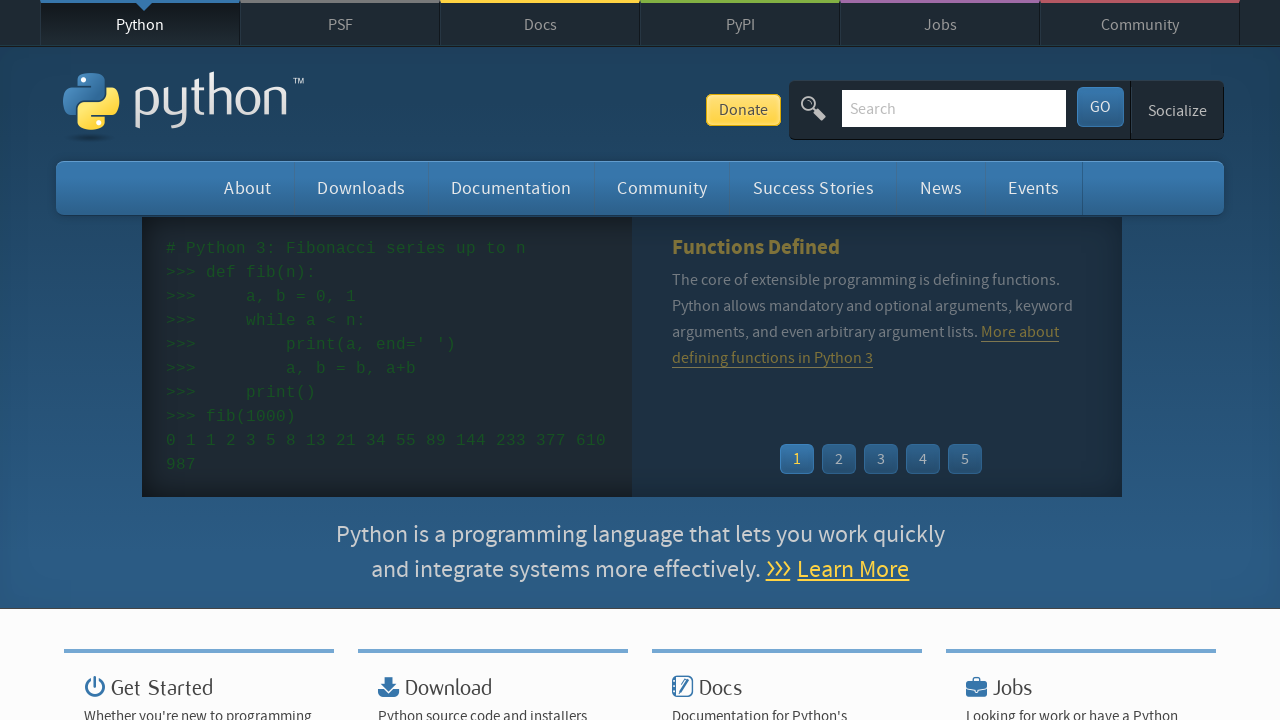

Event widget menu links loaded
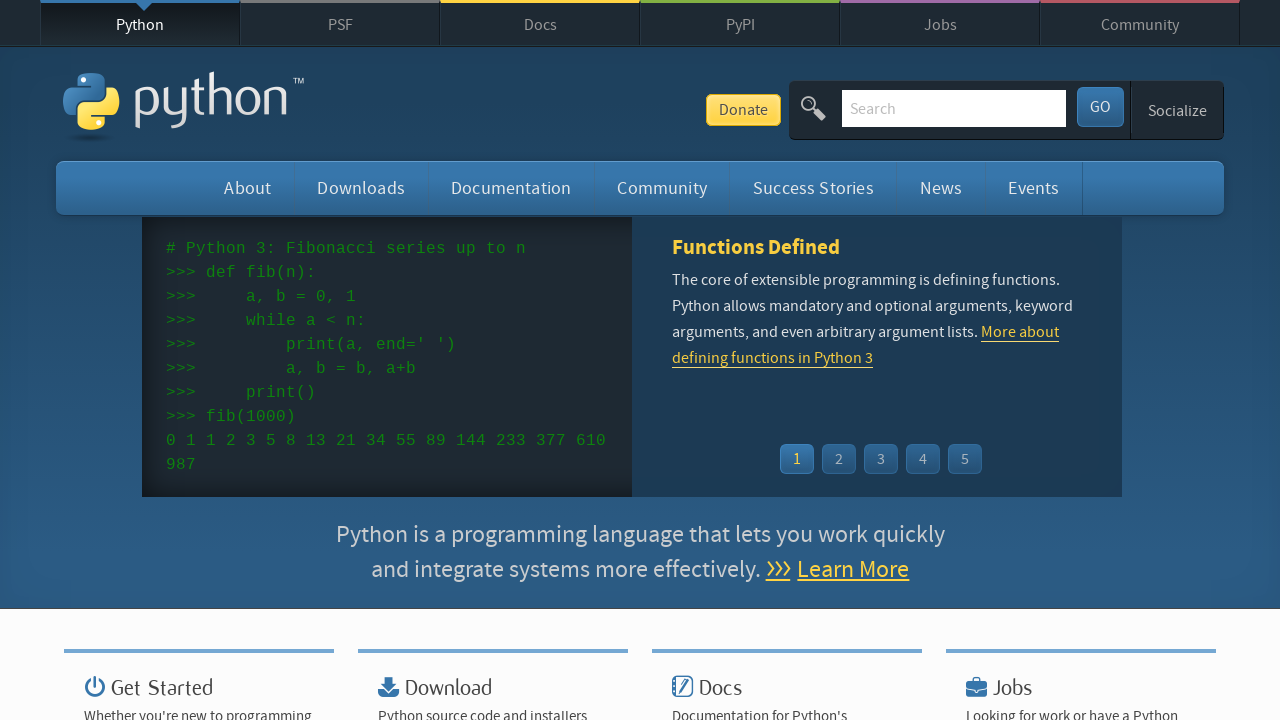

Event dates displayed in widget
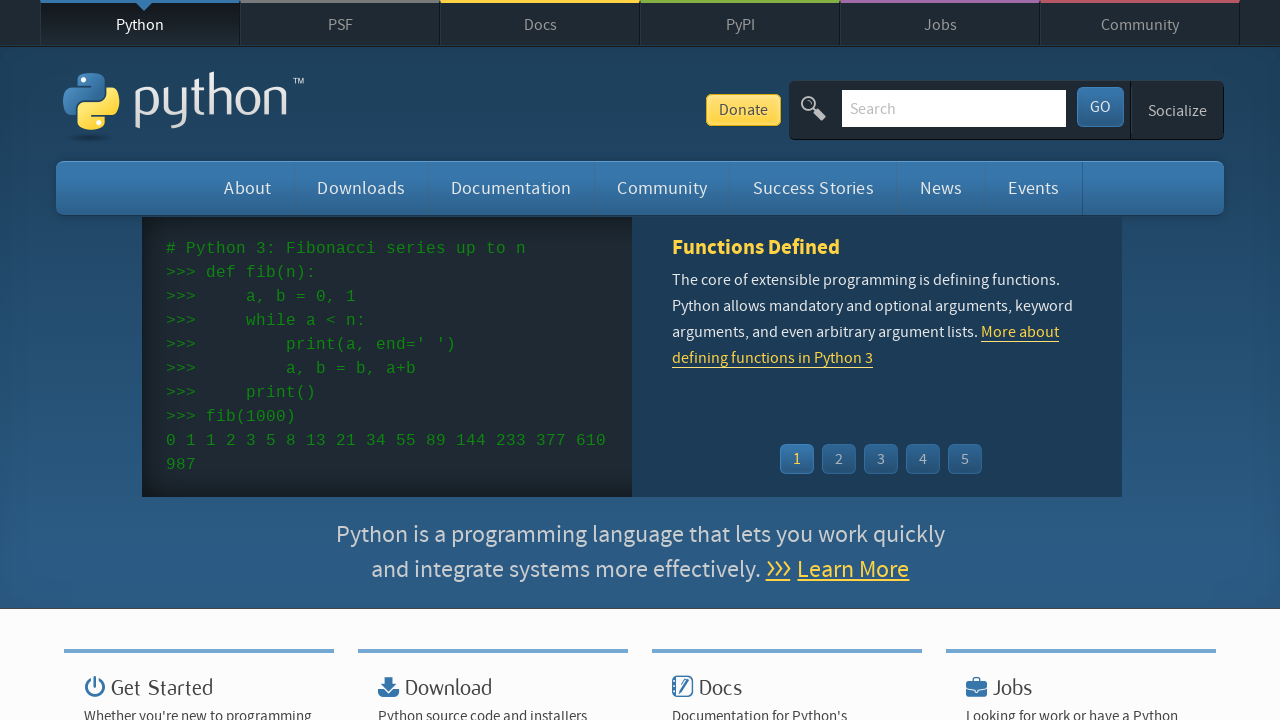

Verified at least one event is visible in the event widget
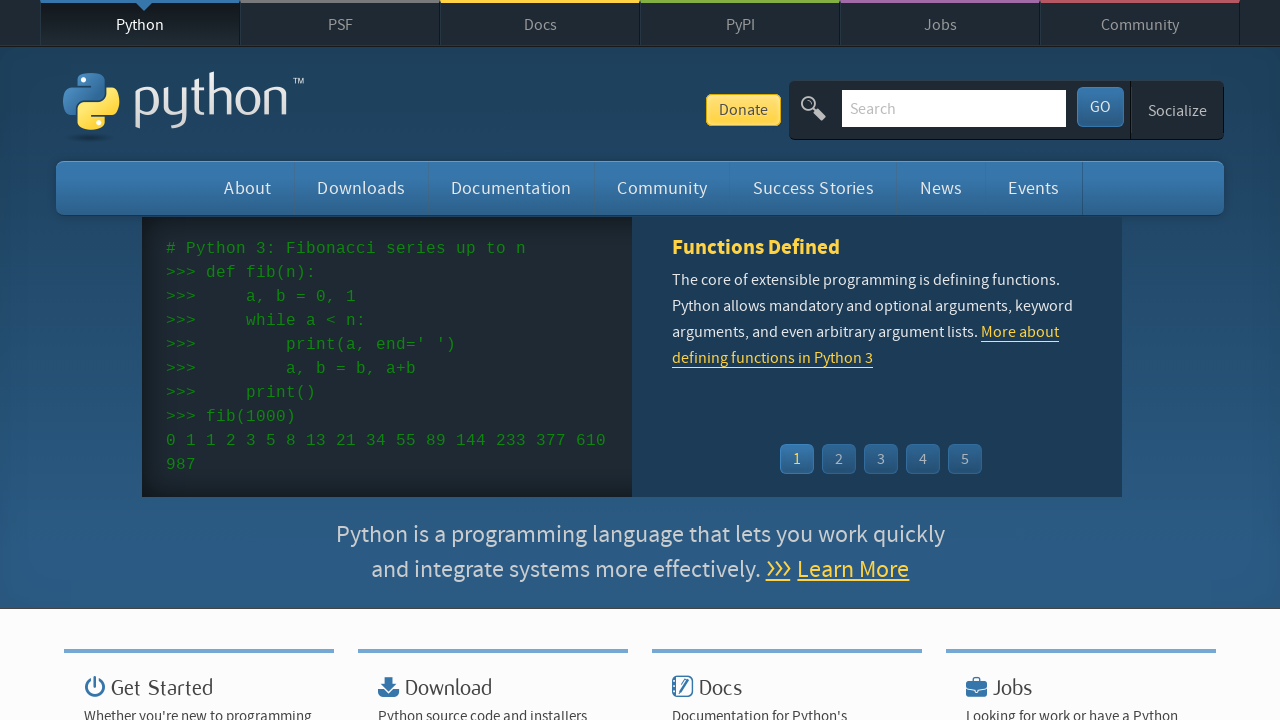

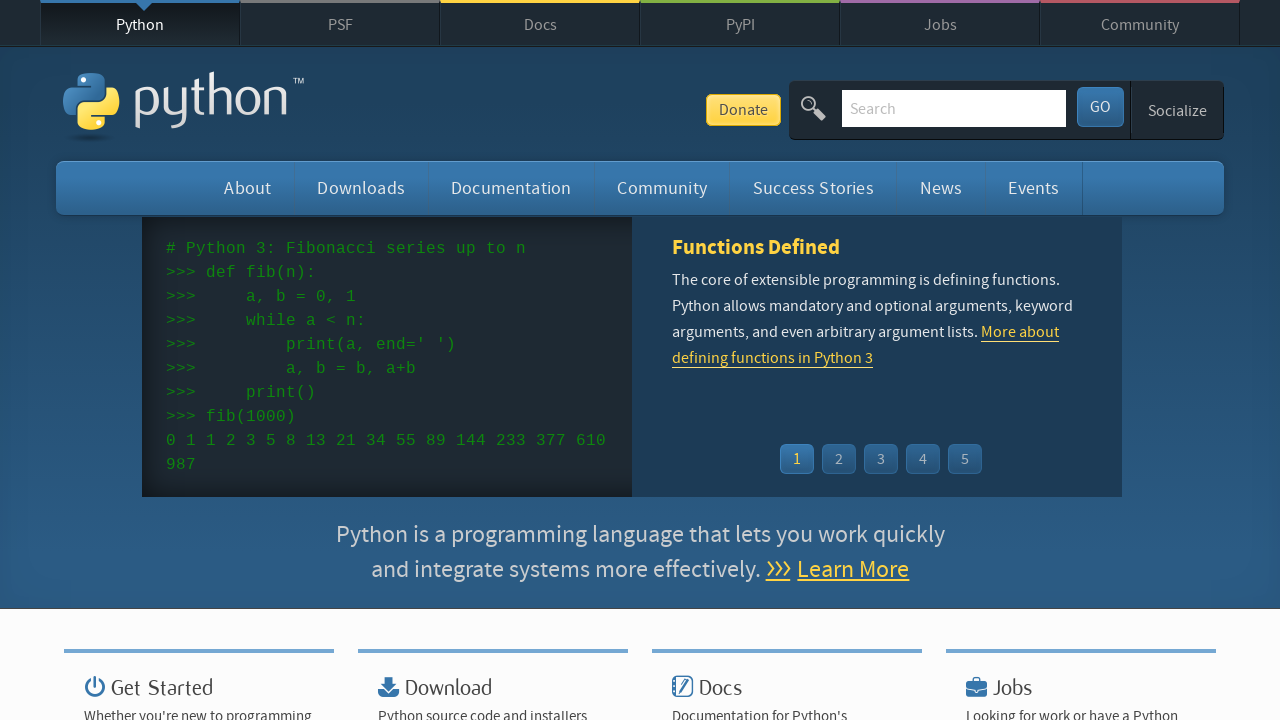